Tests JavaScript alert handling functionality including accepting simple alerts, entering text in prompt alerts, and dismissing confirmation alerts on a demo automation testing site.

Starting URL: https://demo.automationtesting.in/Alerts.html

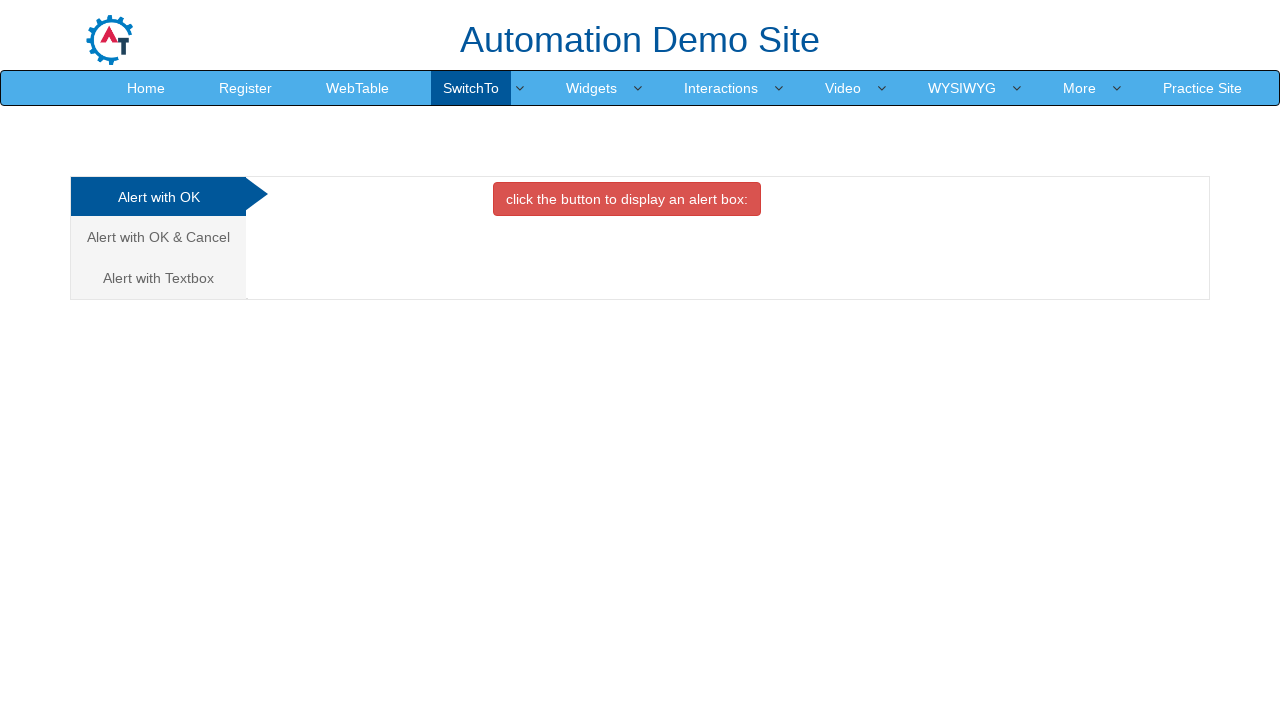

Clicked on 'Alert with OK' tab at (158, 197) on xpath=/html/body/div[1]/div/div/div/div[1]/ul/li[1]/a
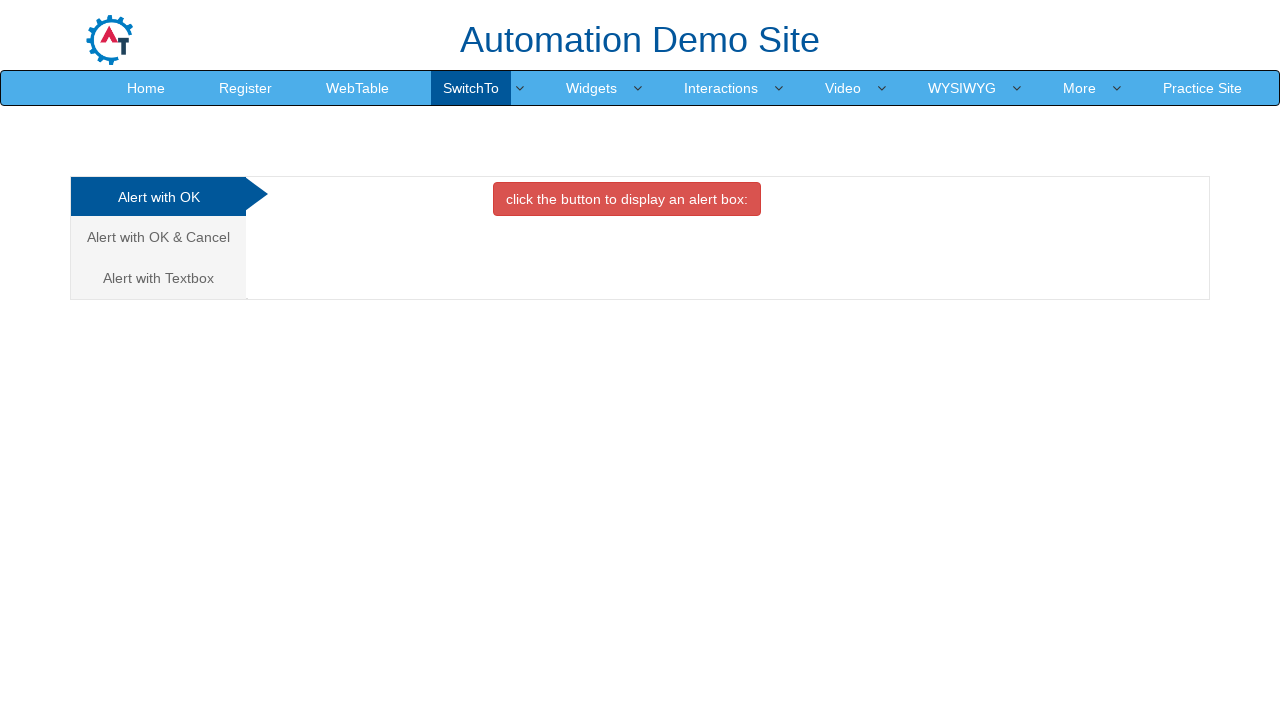

Clicked button to trigger simple alert at (627, 199) on xpath=//*[@id='OKTab']/button
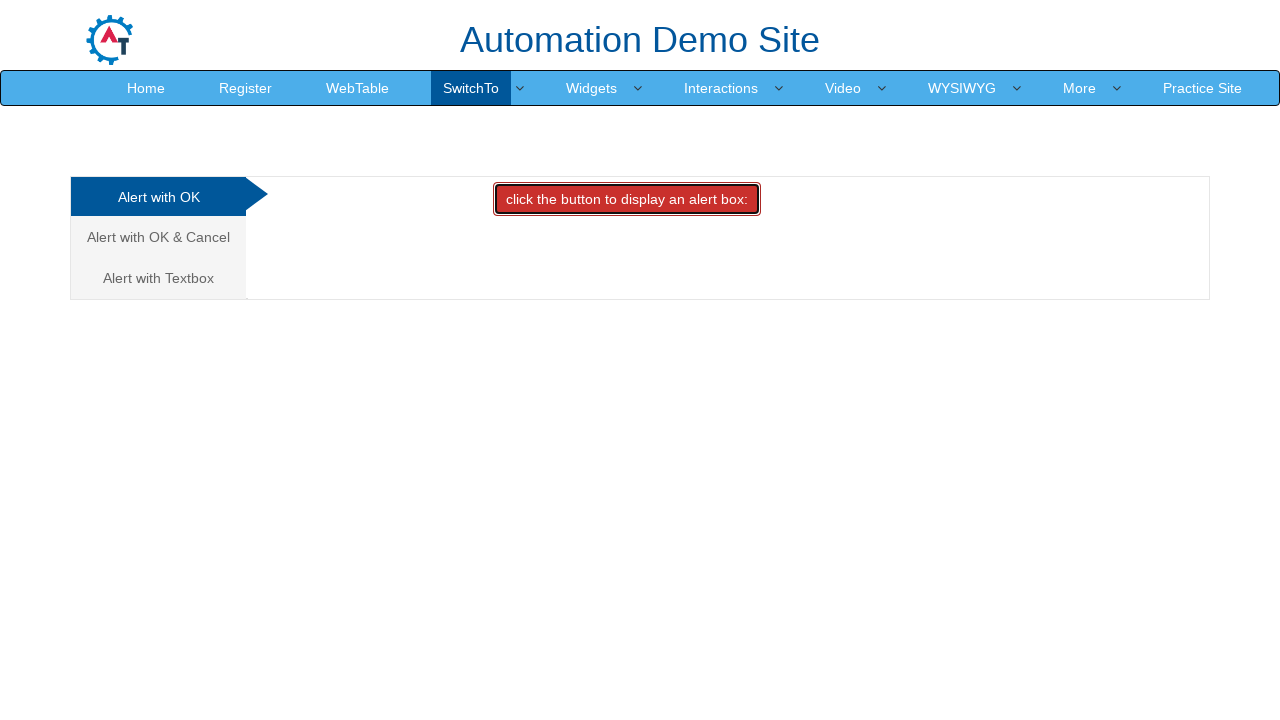

Set up dialog handler and clicked button to trigger alert at (627, 199) on xpath=//*[@id='OKTab']/button
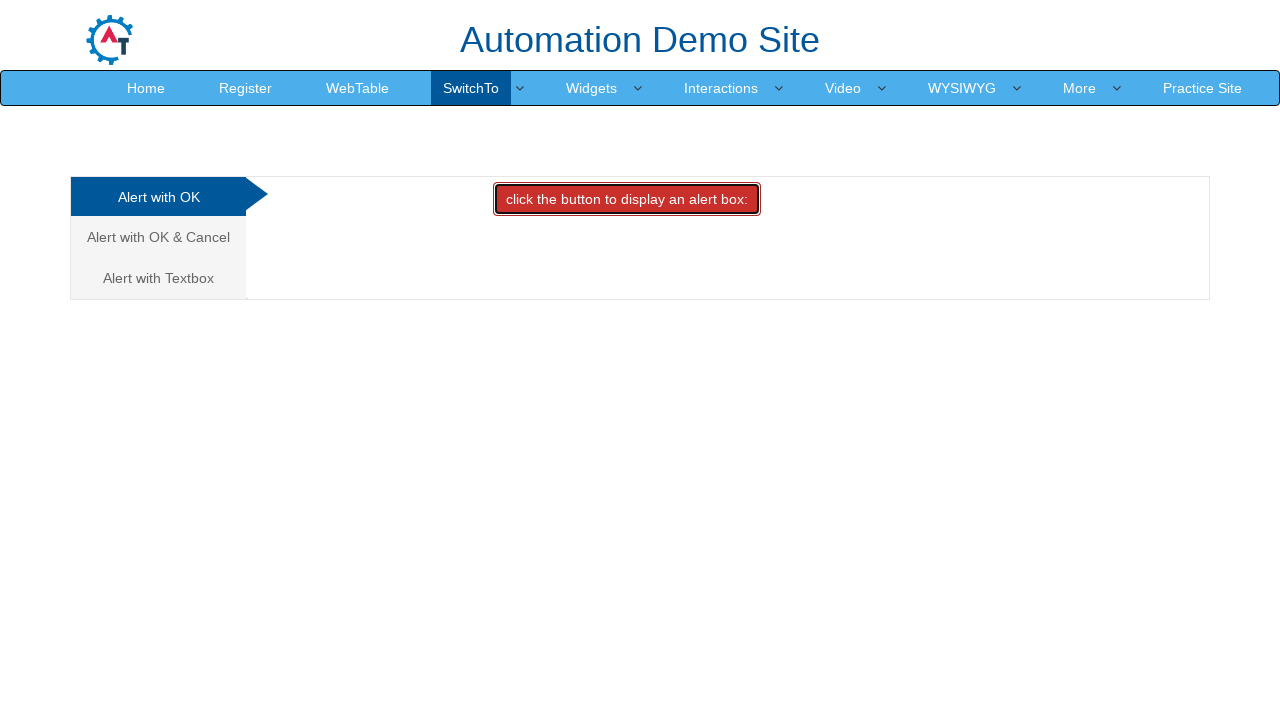

Clicked on 'Alert with Text Box' tab at (158, 278) on xpath=/html/body/div[1]/div/div/div/div[1]/ul/li[3]/a
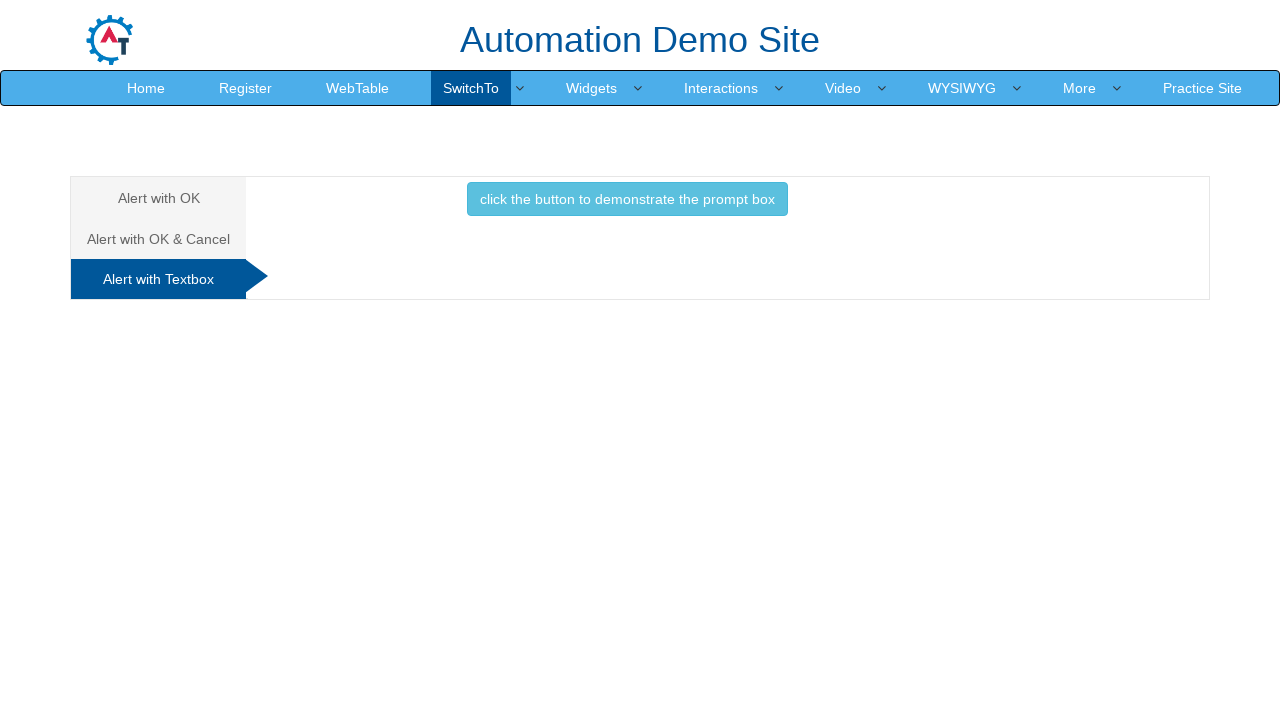

Set up dialog handler to accept prompt with 'Ganesh'
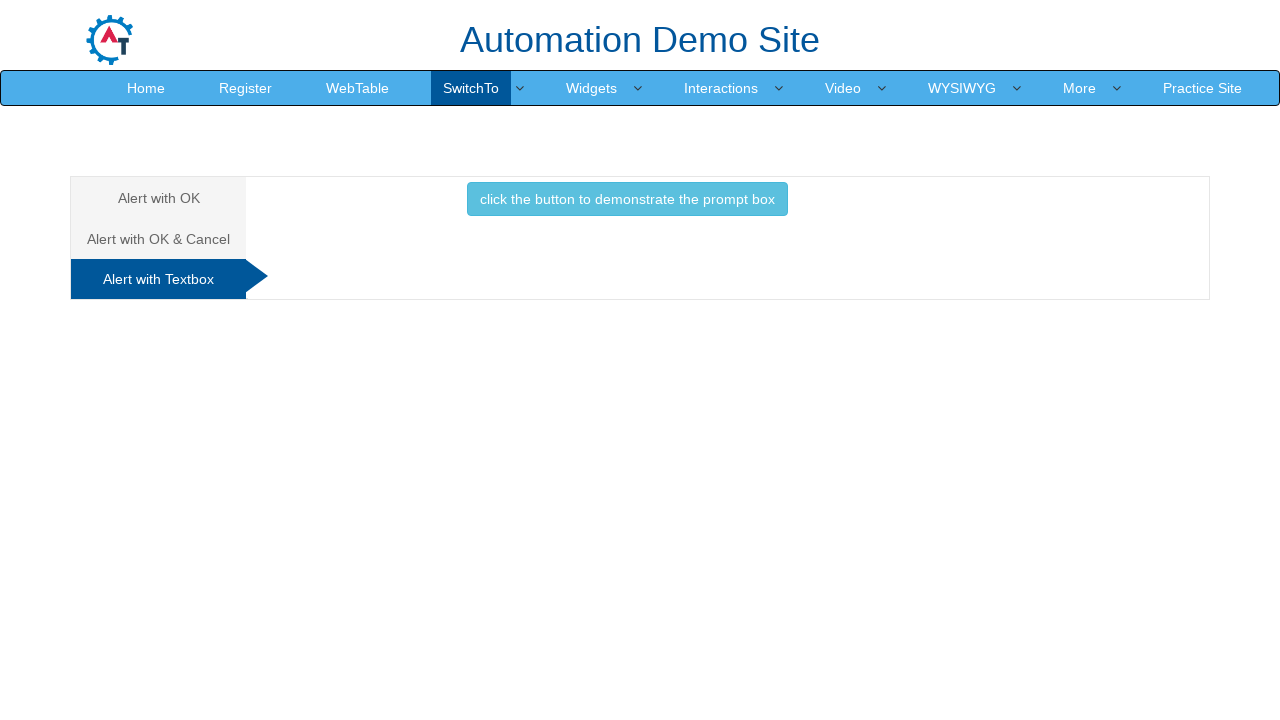

Clicked button to trigger prompt alert at (627, 199) on xpath=//*[@id='Textbox']/button
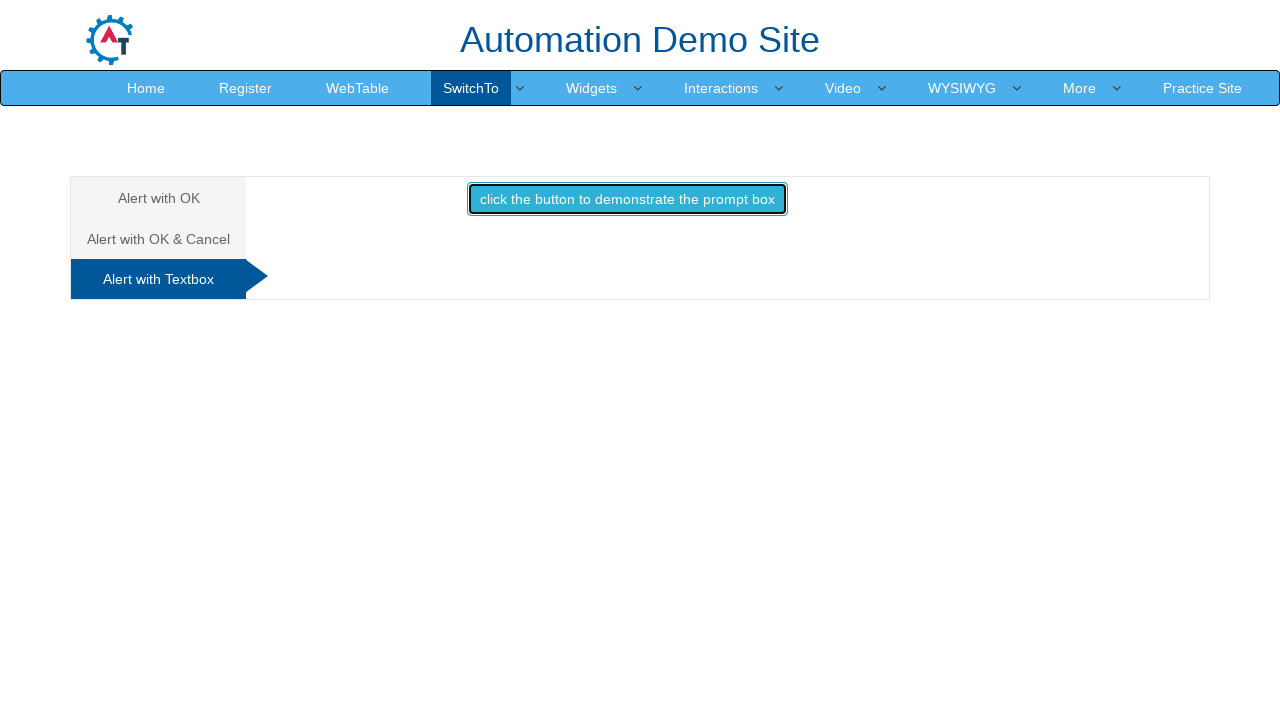

Waited for alert to be handled
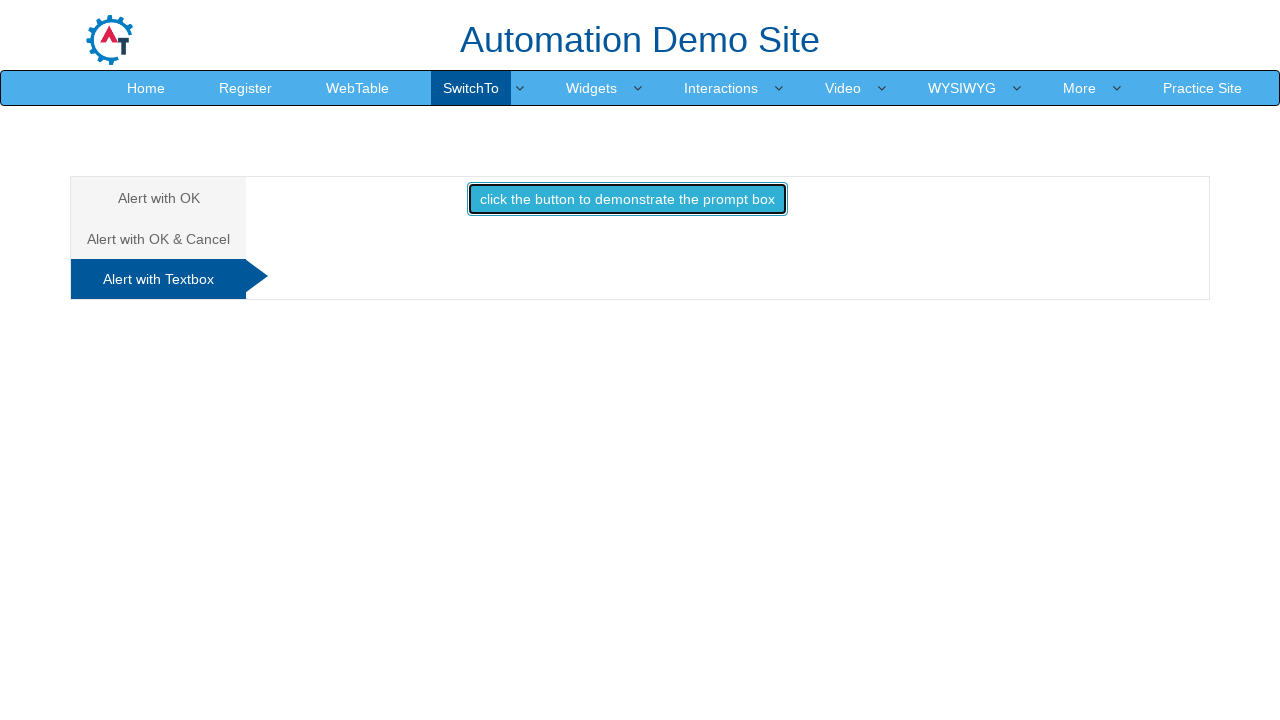

Clicked on 'Alert with OK & Cancel' tab at (158, 239) on xpath=/html/body/div[1]/div/div/div/div[1]/ul/li[2]/a
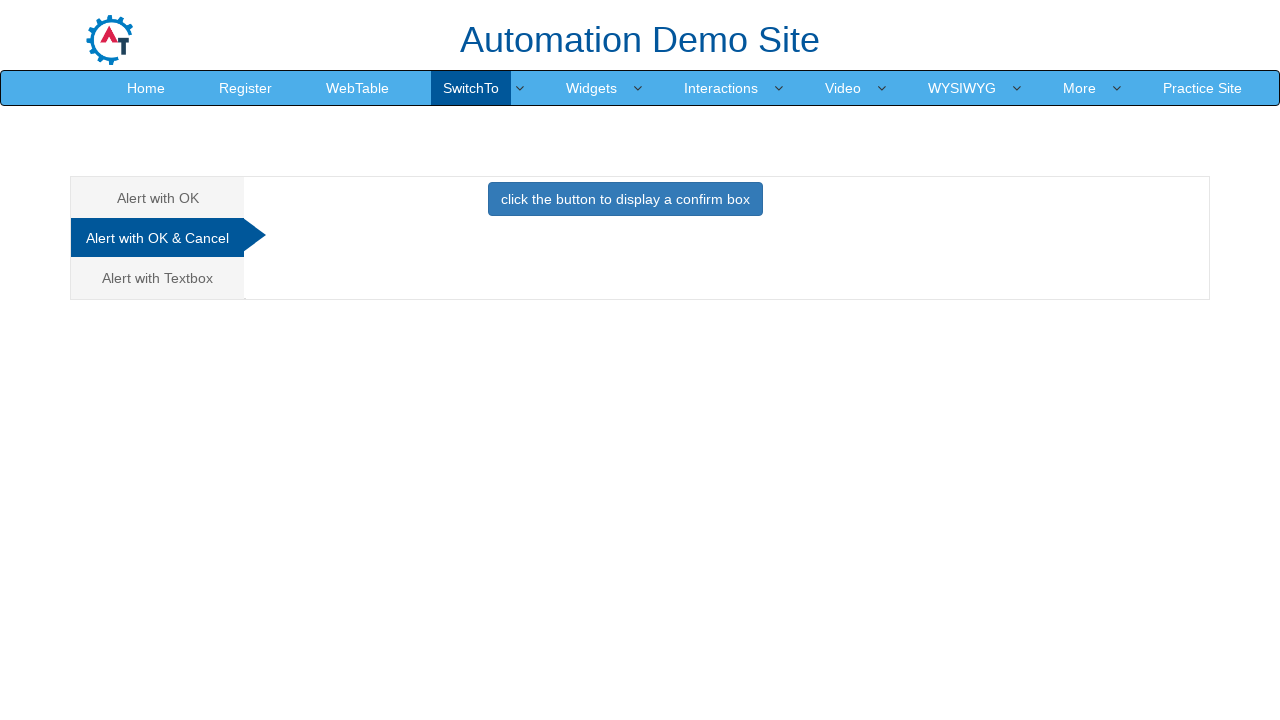

Set up dialog handler to dismiss confirmation alert
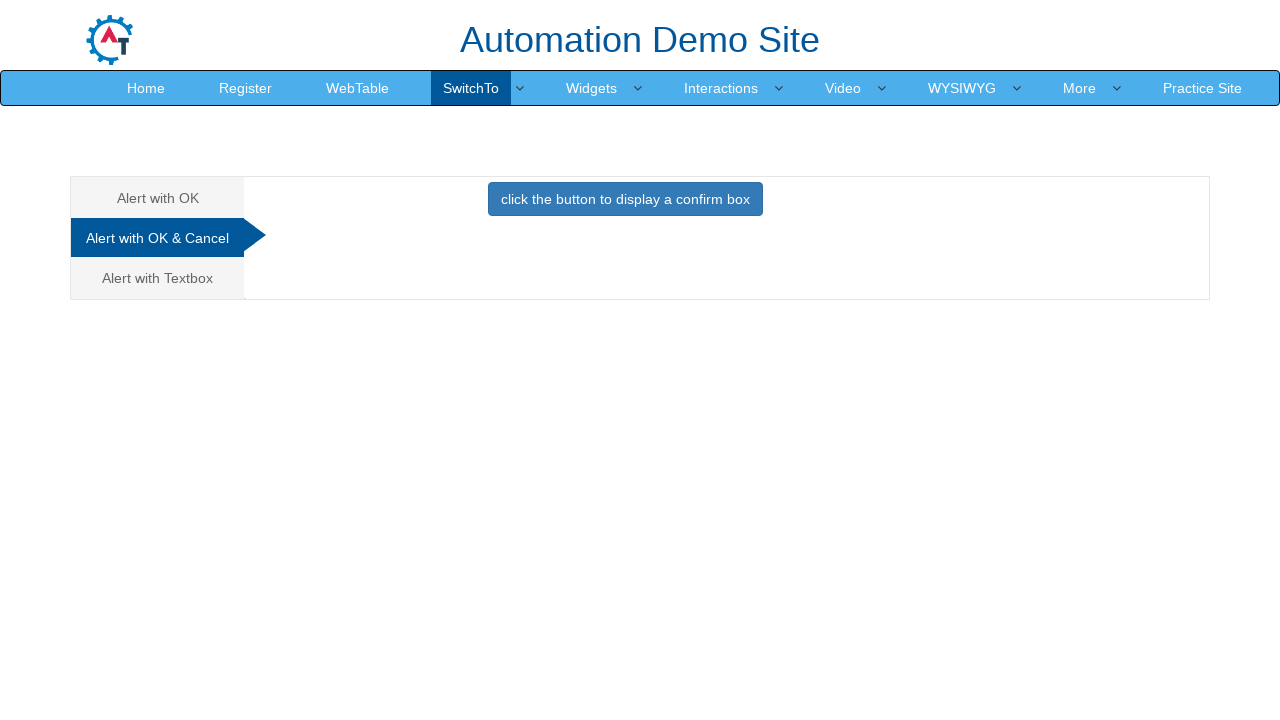

Clicked button to trigger confirmation alert at (625, 199) on xpath=//*[@id='CancelTab']/button
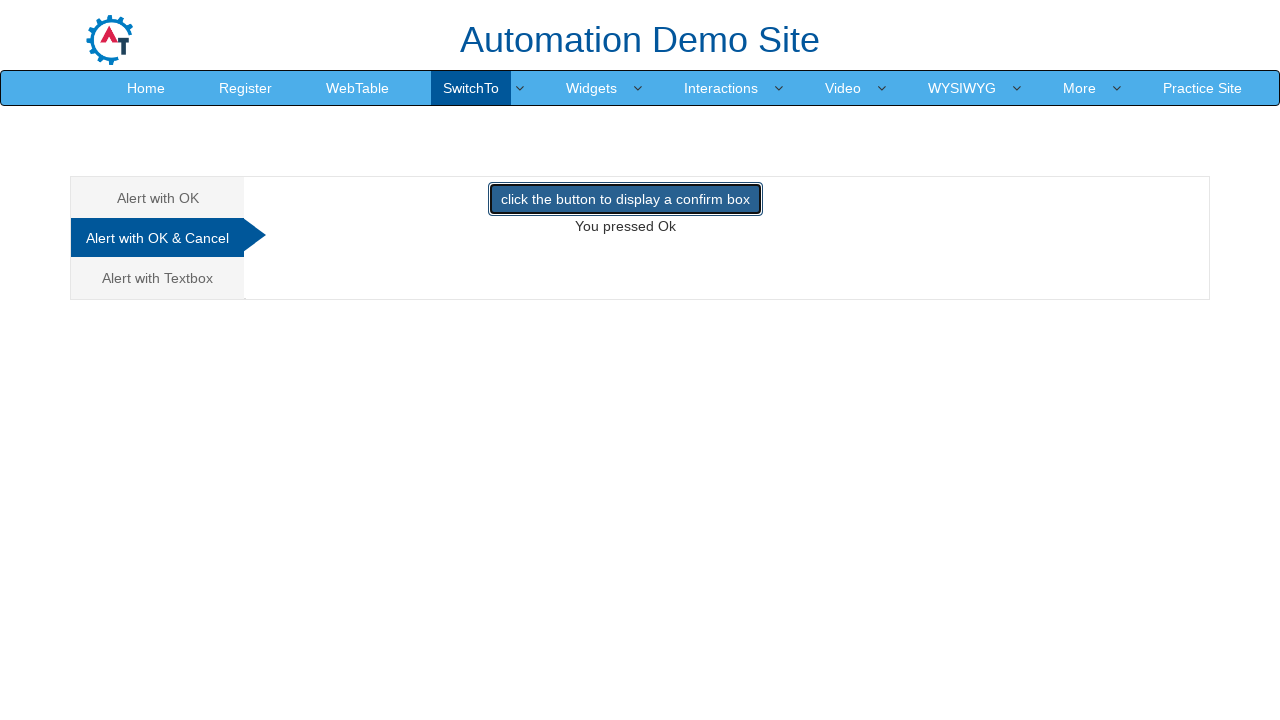

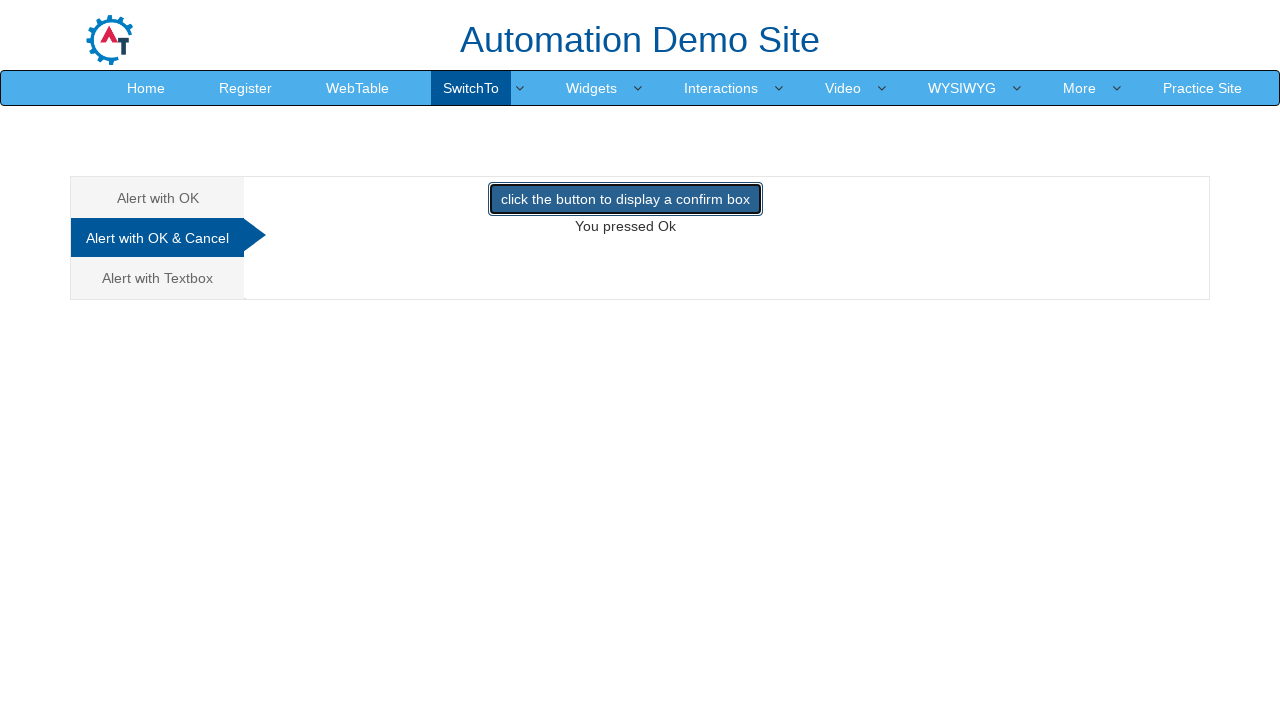